Tests editing a todo item by double-clicking, changing the text, and pressing Enter

Starting URL: https://demo.playwright.dev/todomvc

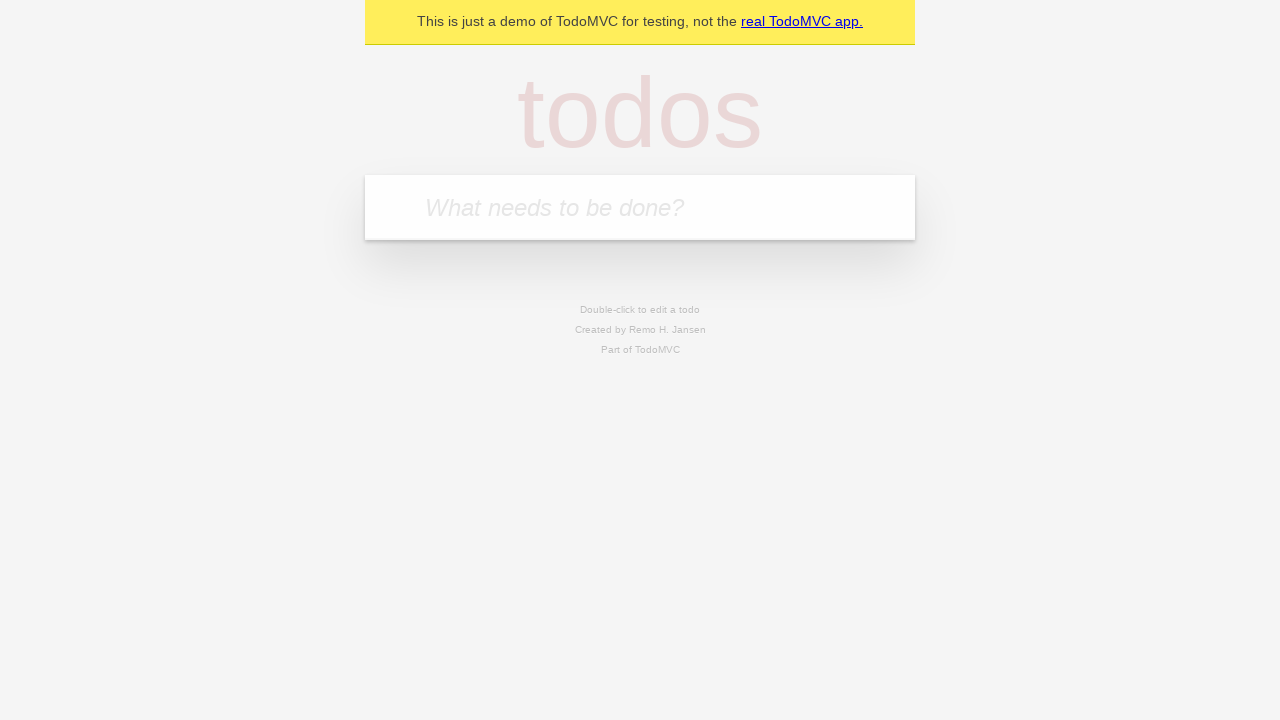

Located the 'What needs to be done?' input field
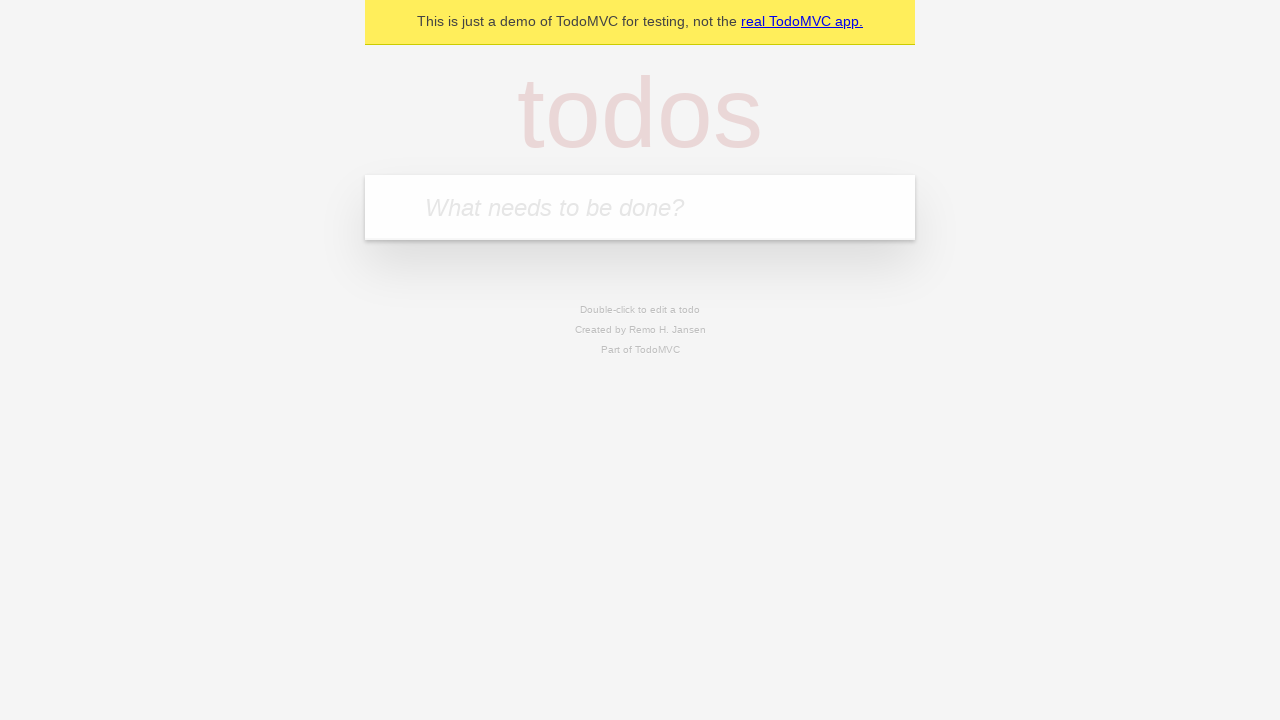

Filled todo input with 'buy some cheese' on internal:attr=[placeholder="What needs to be done?"i]
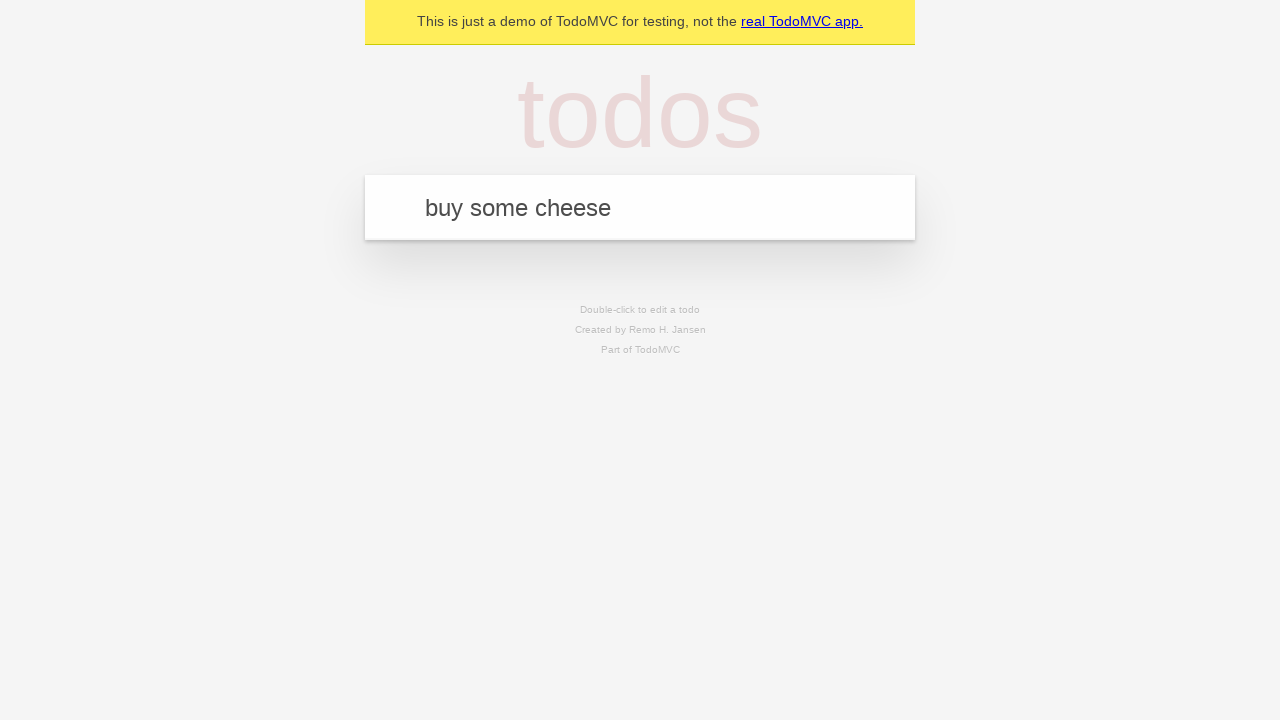

Pressed Enter to create todo 'buy some cheese' on internal:attr=[placeholder="What needs to be done?"i]
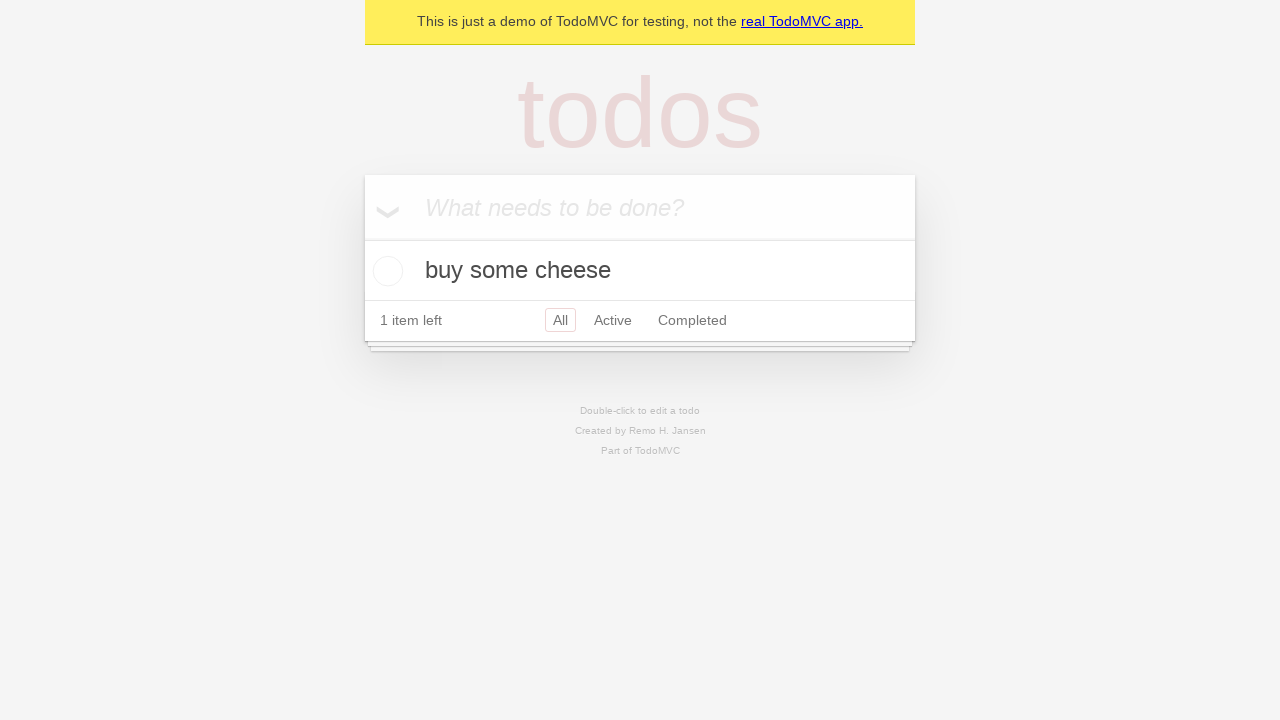

Filled todo input with 'feed the cat' on internal:attr=[placeholder="What needs to be done?"i]
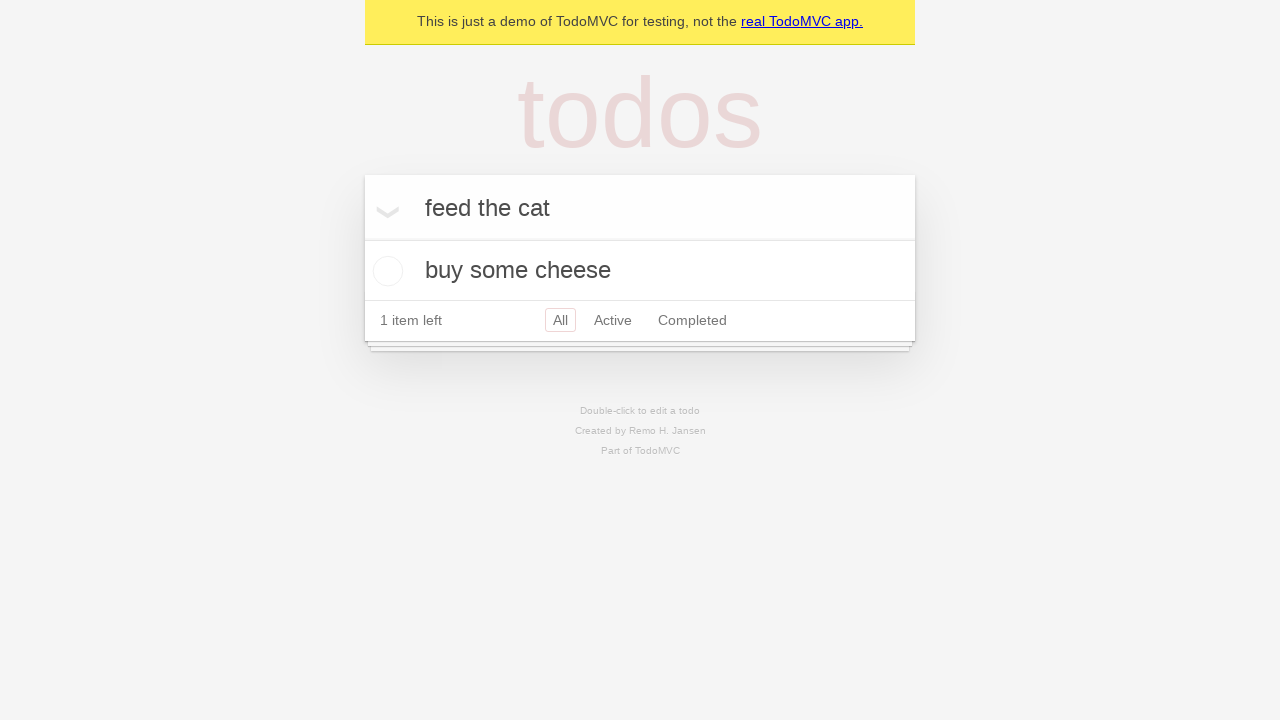

Pressed Enter to create todo 'feed the cat' on internal:attr=[placeholder="What needs to be done?"i]
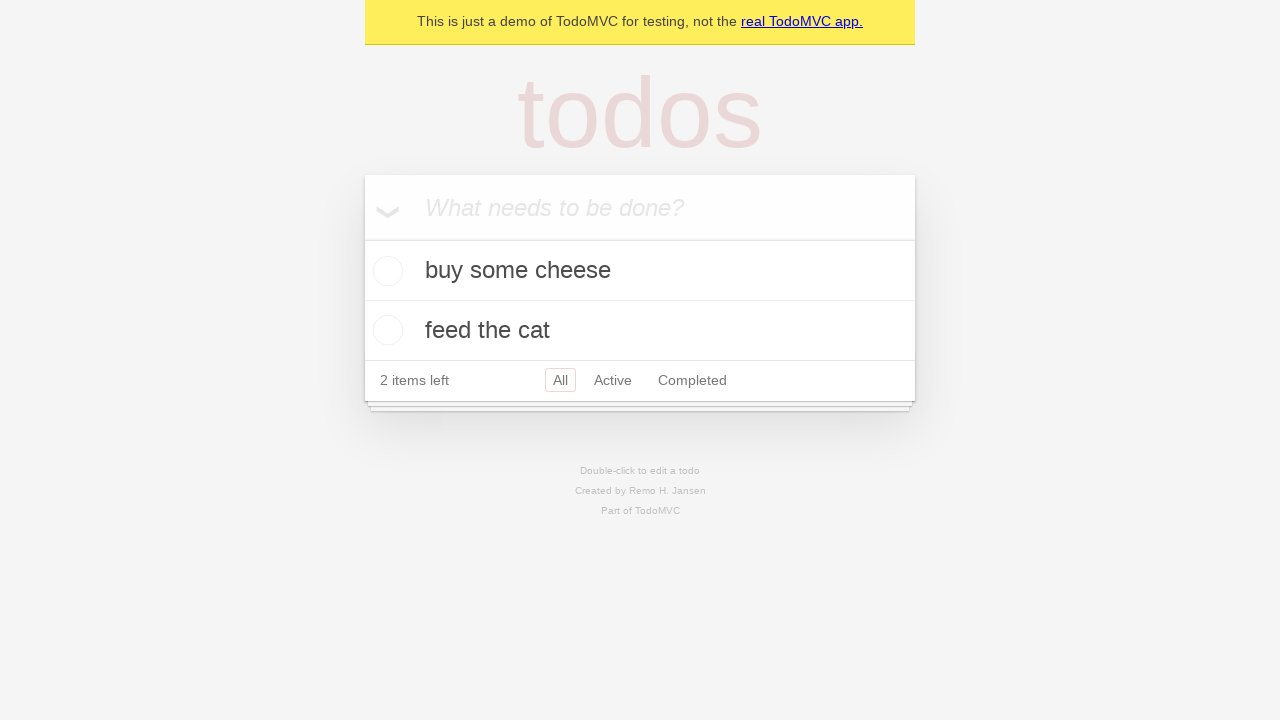

Filled todo input with 'book a doctors appointment' on internal:attr=[placeholder="What needs to be done?"i]
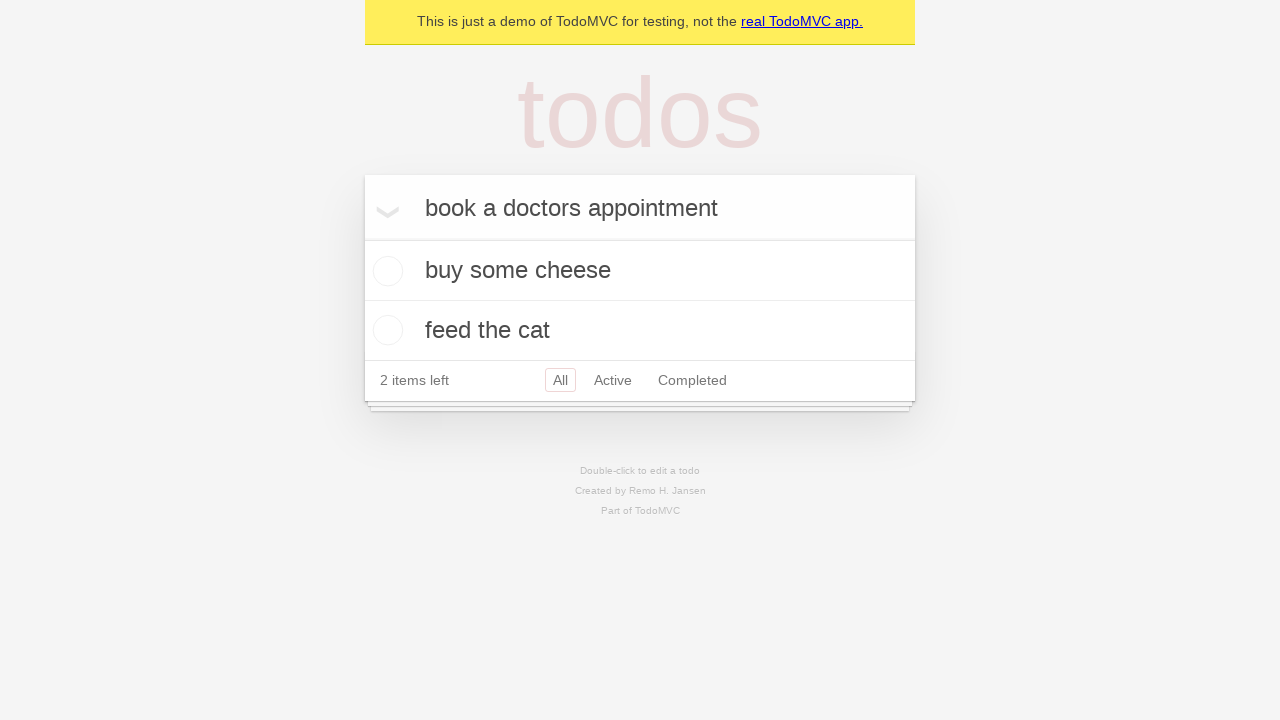

Pressed Enter to create todo 'book a doctors appointment' on internal:attr=[placeholder="What needs to be done?"i]
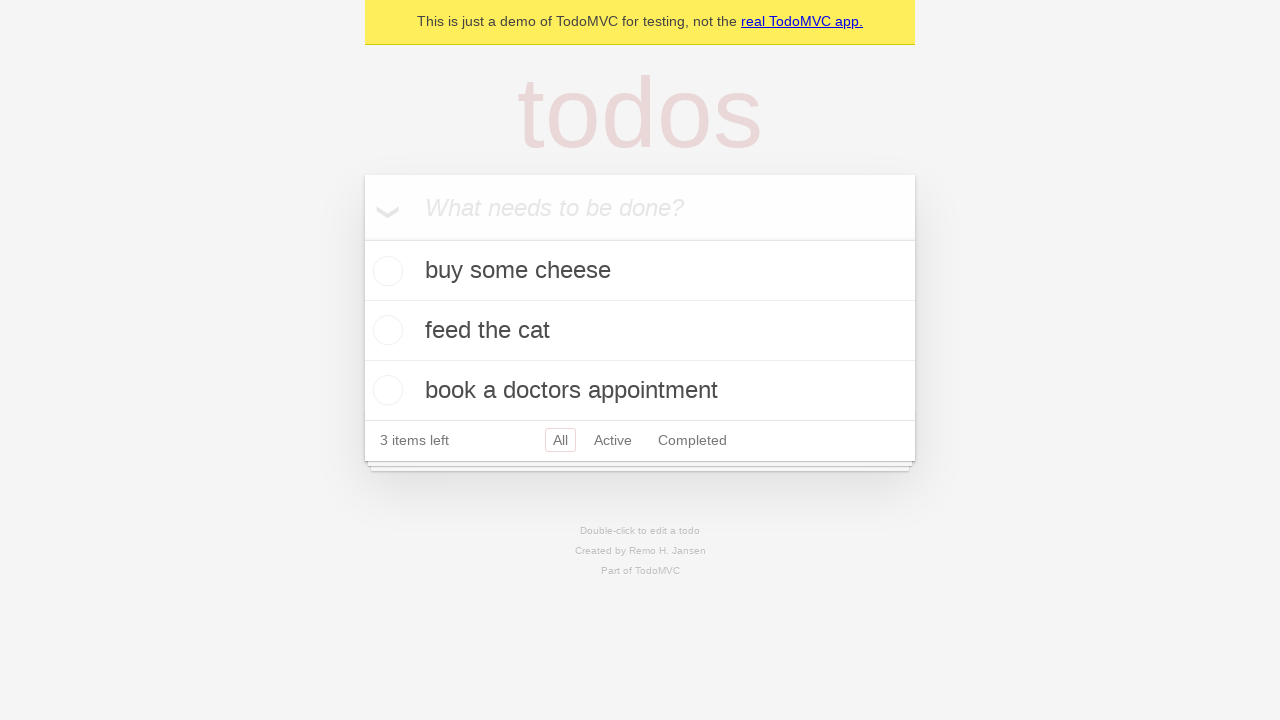

All 3 todos have been created and are visible
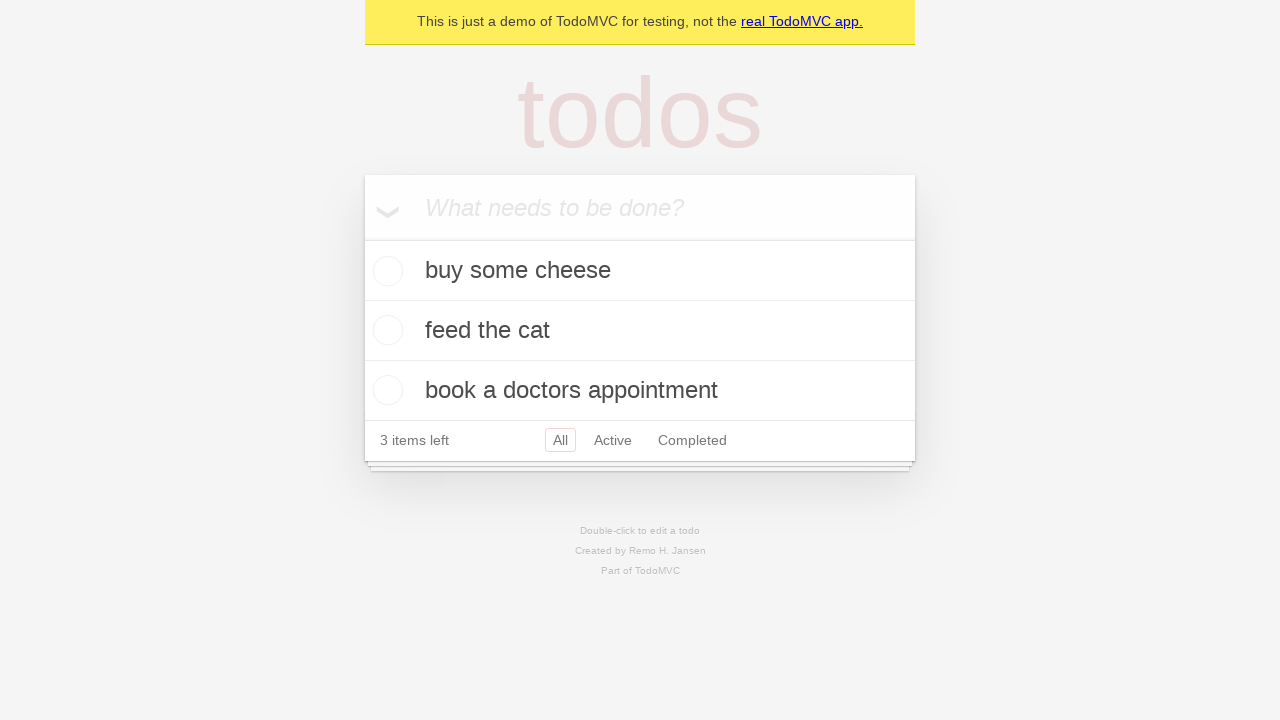

Located the second todo item
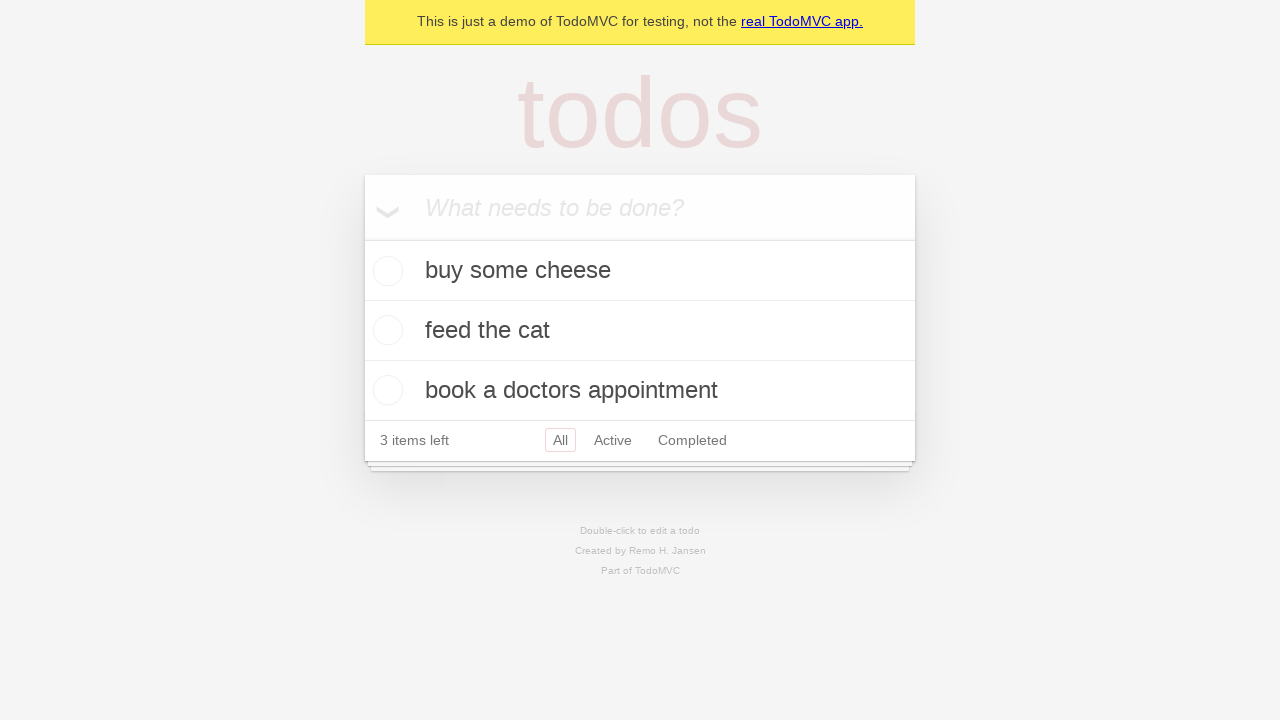

Double-clicked the second todo to enter edit mode at (640, 331) on internal:testid=[data-testid="todo-item"s] >> nth=1
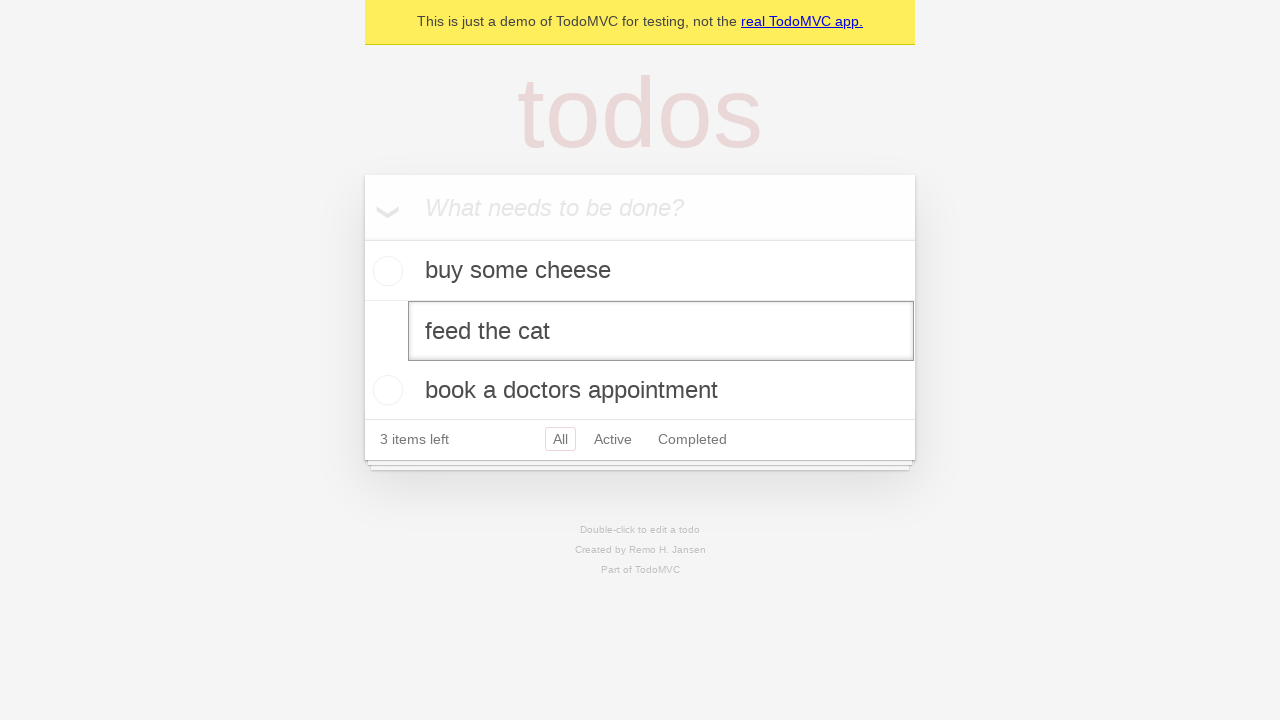

Located the edit input field
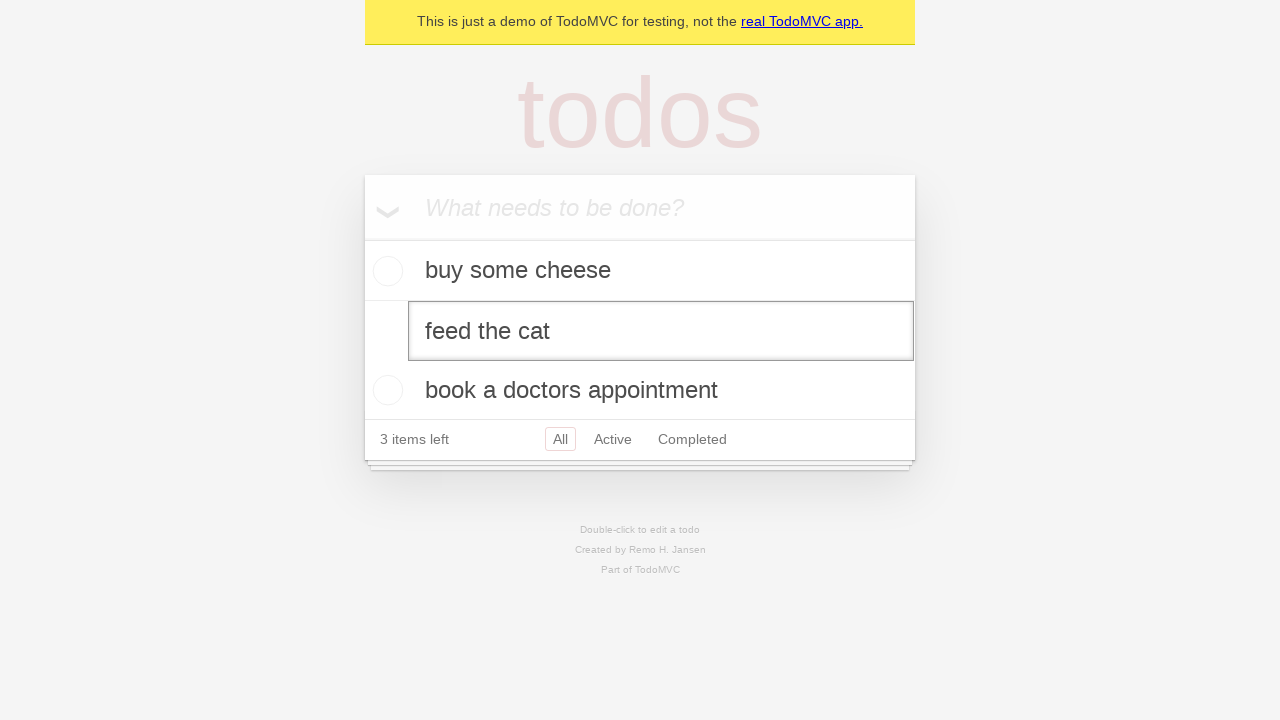

Filled edit input with new text 'buy some sausages' on internal:testid=[data-testid="todo-item"s] >> nth=1 >> internal:role=textbox[nam
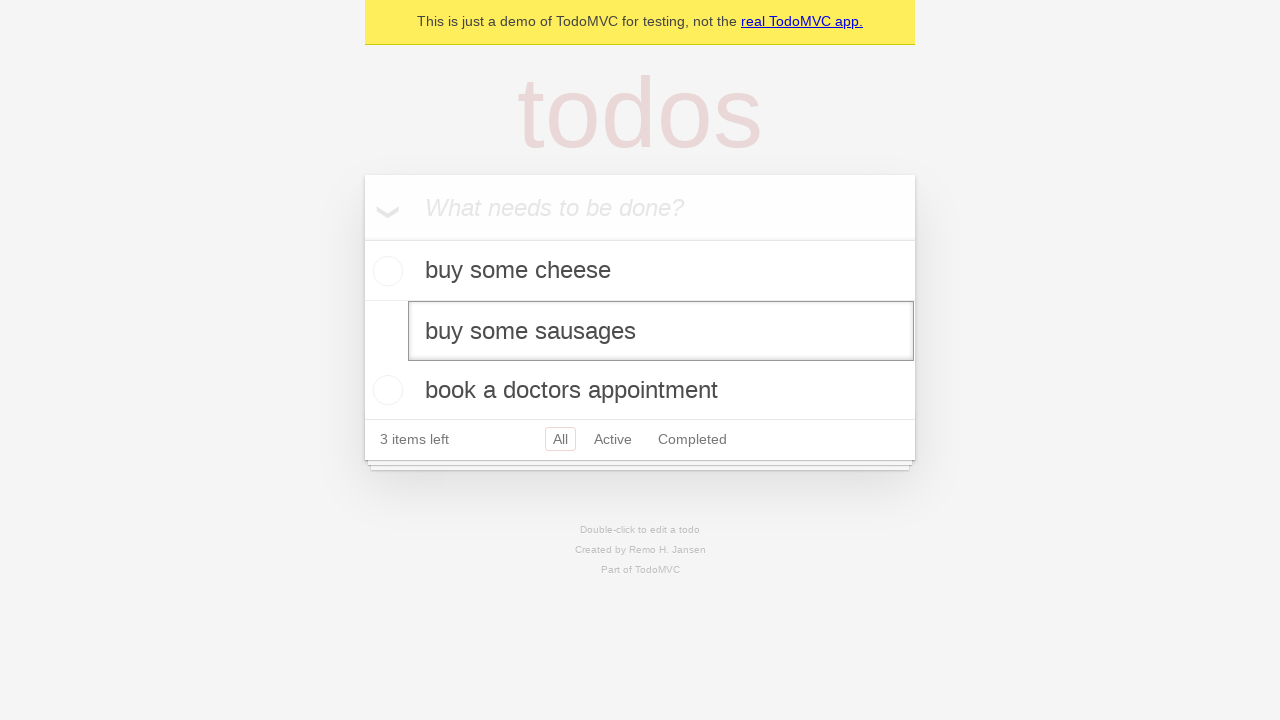

Pressed Enter to save the edited todo on internal:testid=[data-testid="todo-item"s] >> nth=1 >> internal:role=textbox[nam
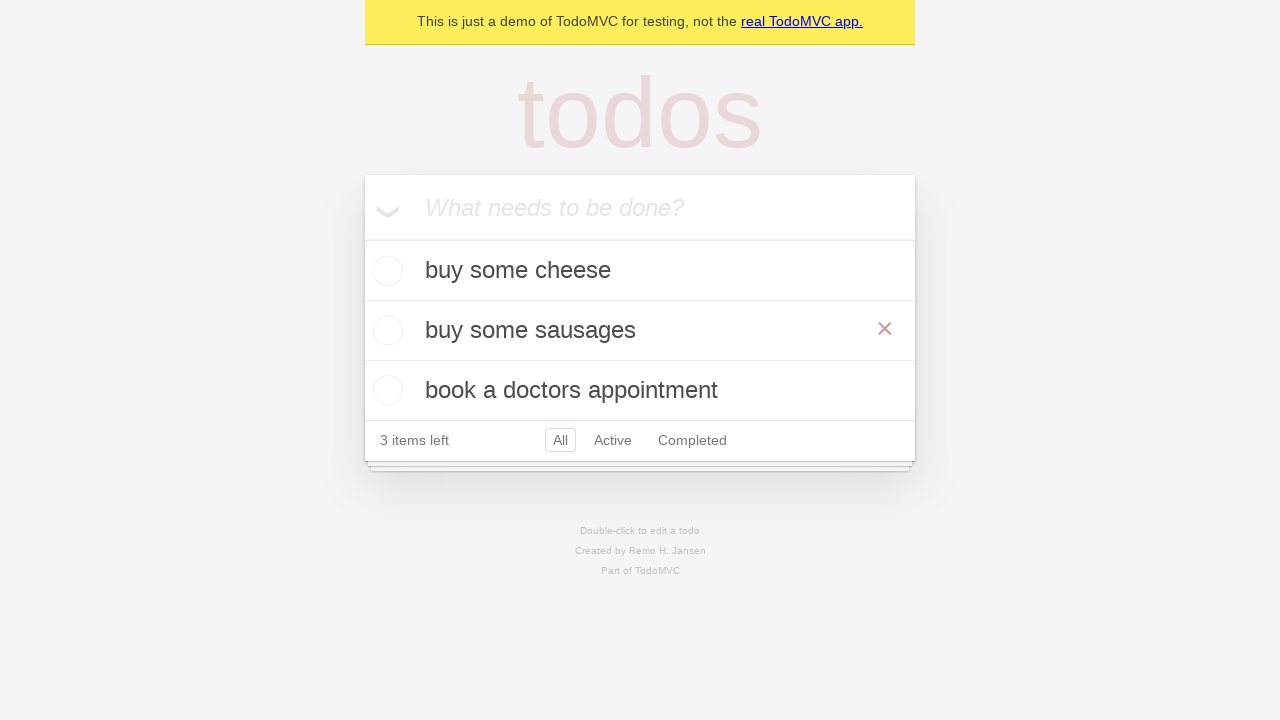

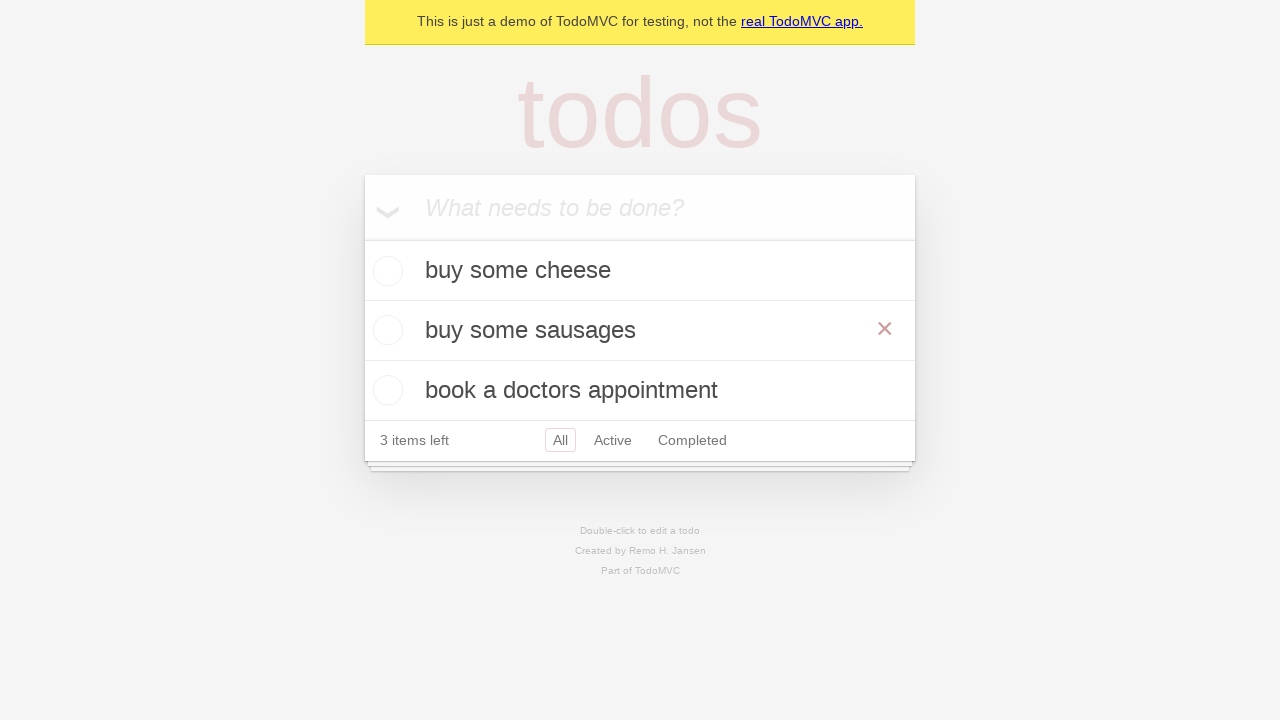